Tests alert handling by clicking a button that triggers an alert dialog and then accepting/dismissing the alert

Starting URL: https://formy-project.herokuapp.com/switch-window

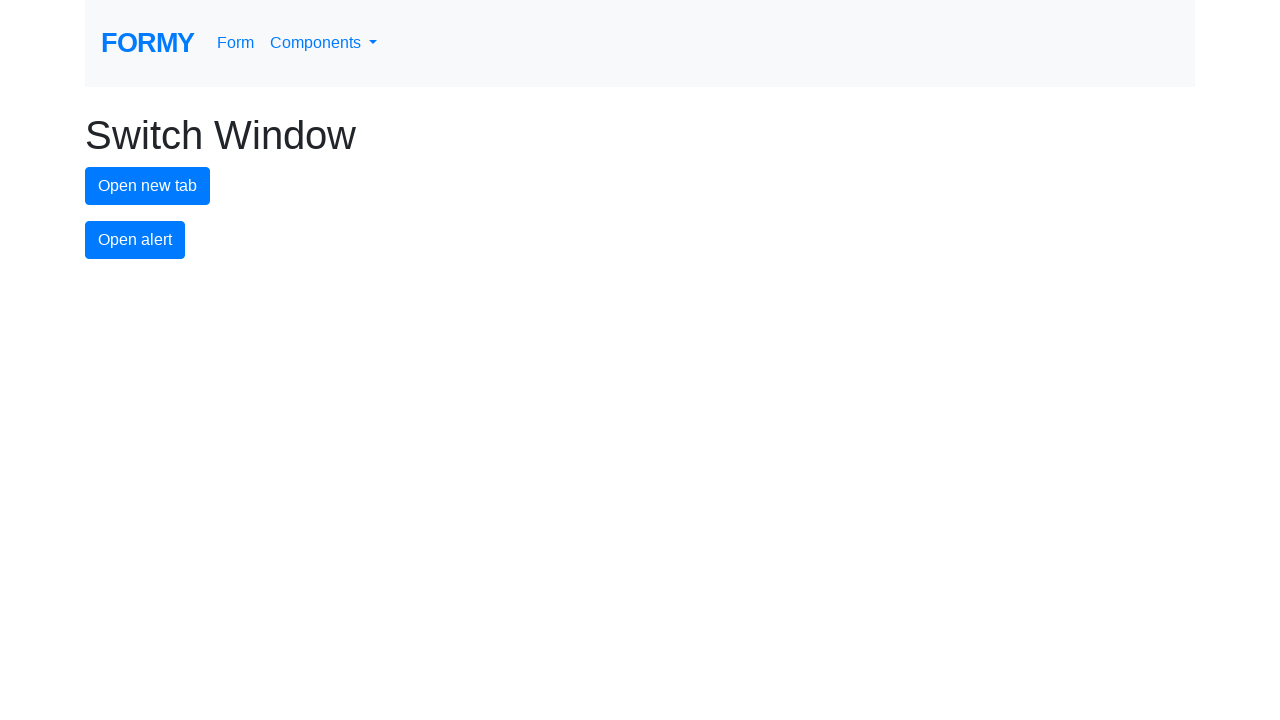

Clicked alert button to trigger alert dialog at (135, 240) on #alert-button
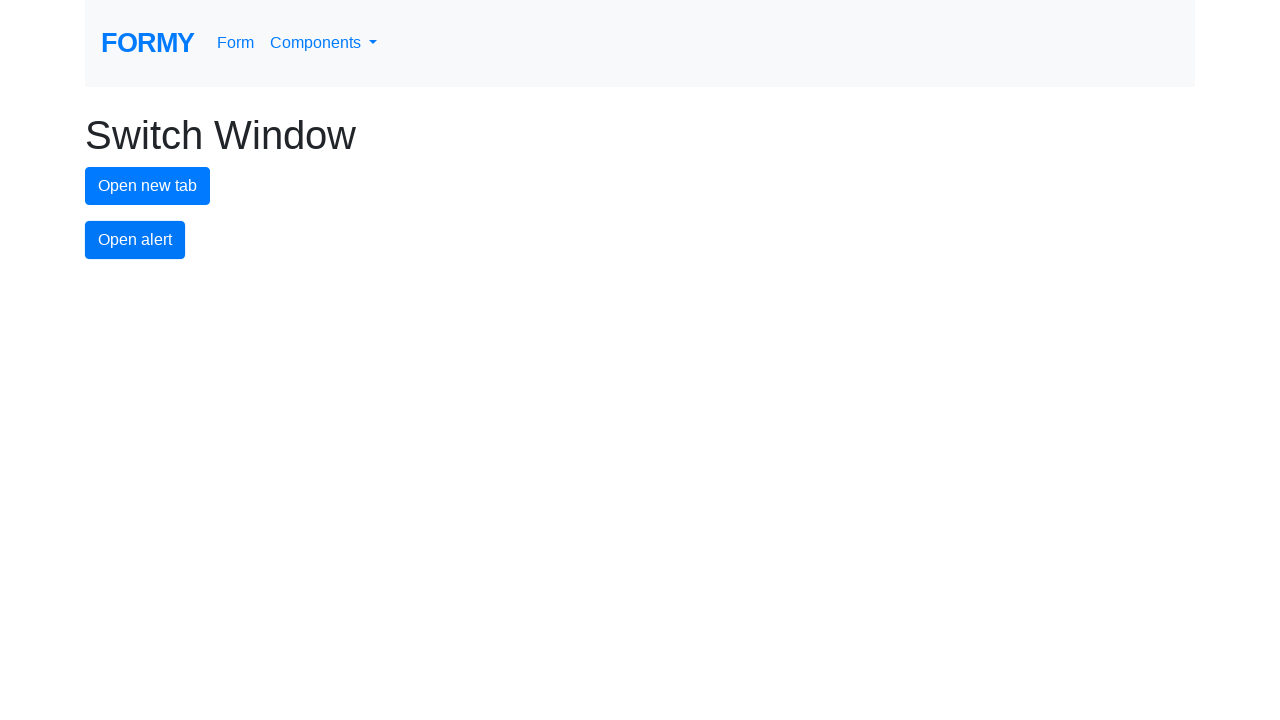

Set up dialog handler to accept alerts
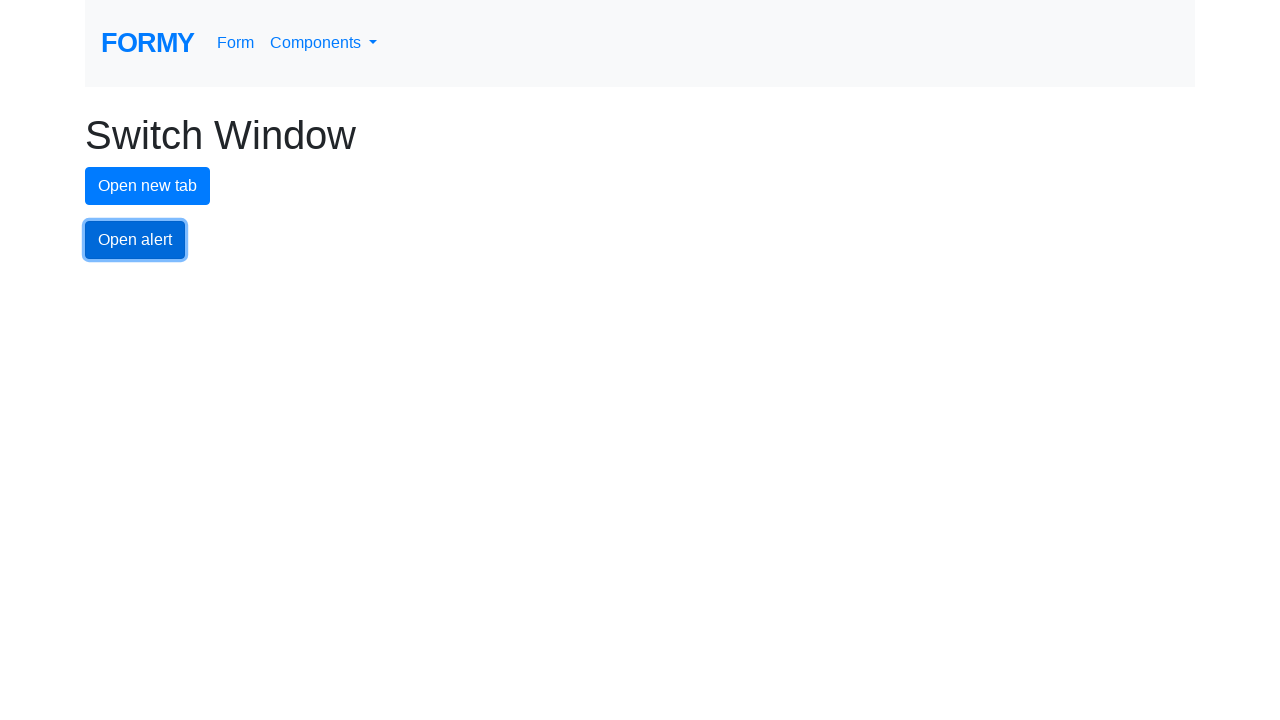

Set up single-use dialog handler to accept next alert
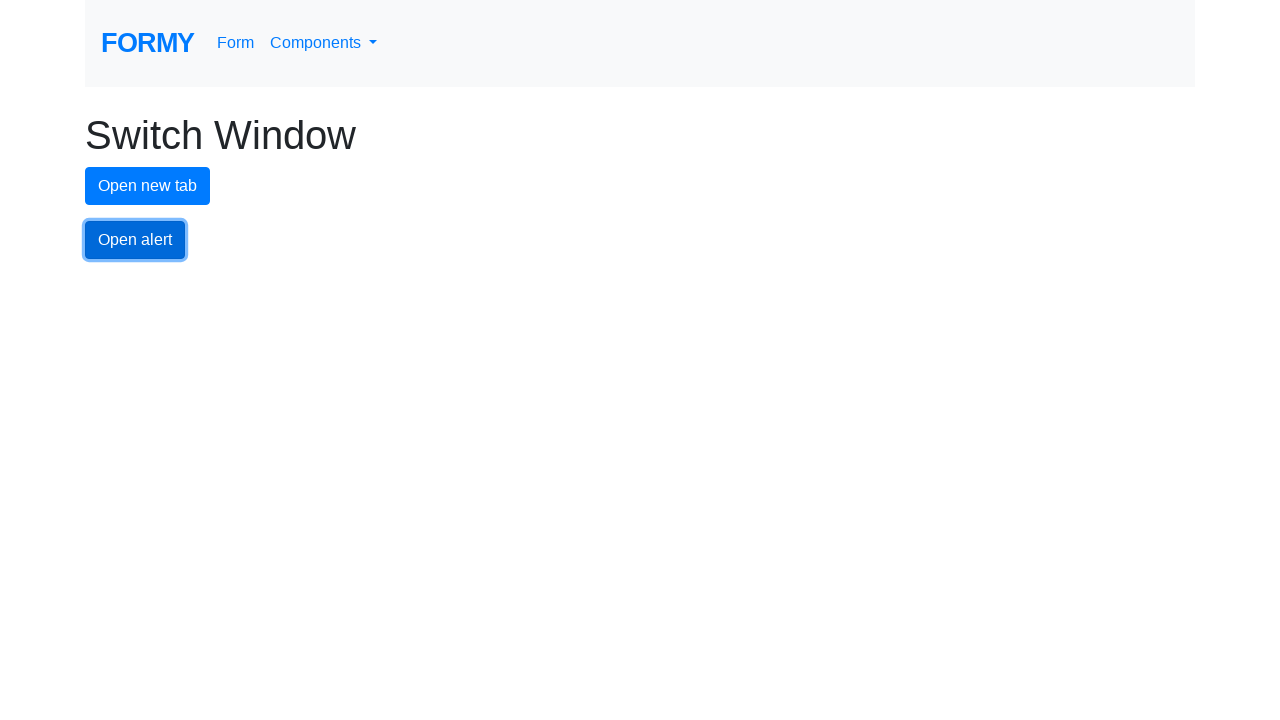

Clicked alert button and accepted the alert dialog at (135, 240) on #alert-button
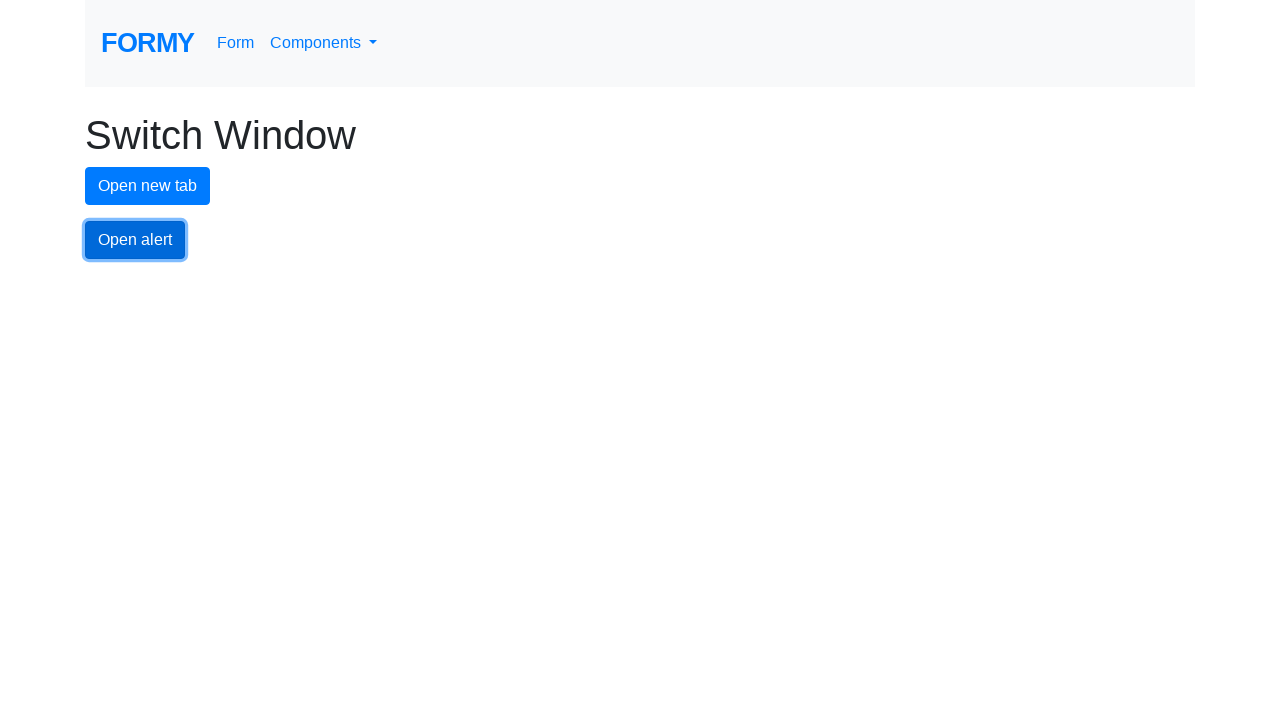

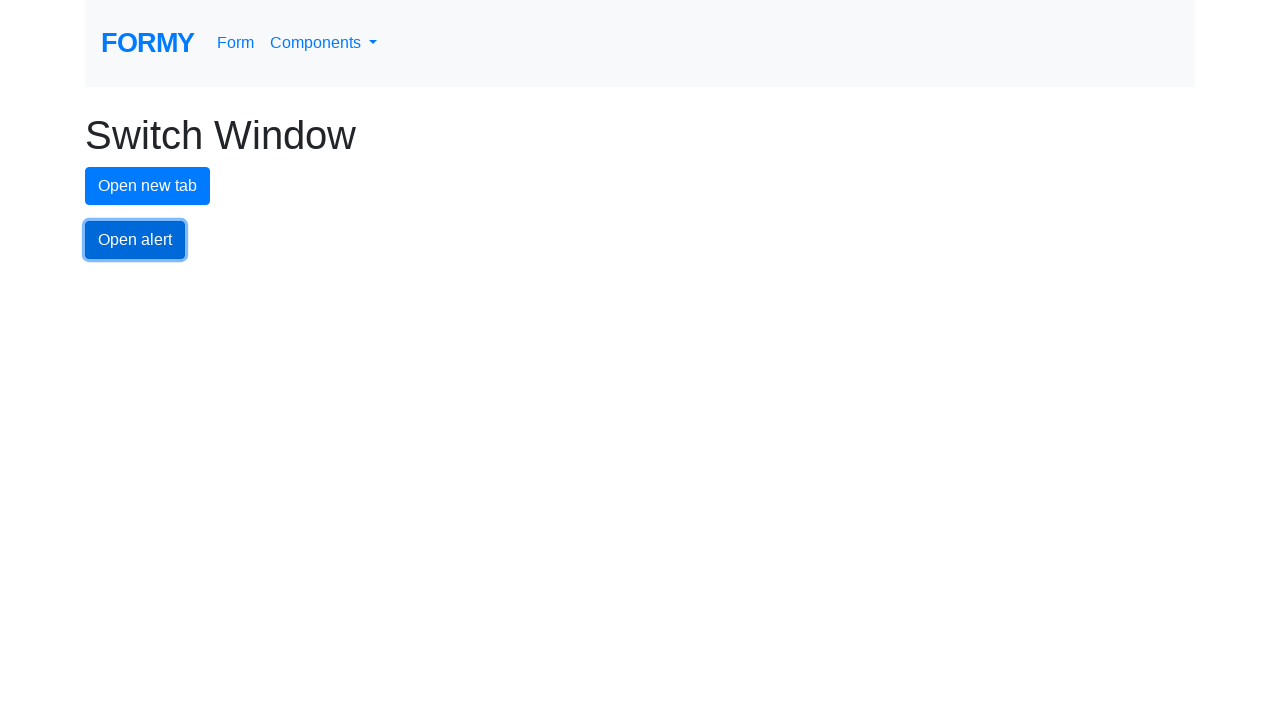